Tests dropdown selection by finding the dropdown element, iterating through options, and clicking on "Option 1" to select it, then verifying the selection was made correctly.

Starting URL: http://the-internet.herokuapp.com/dropdown

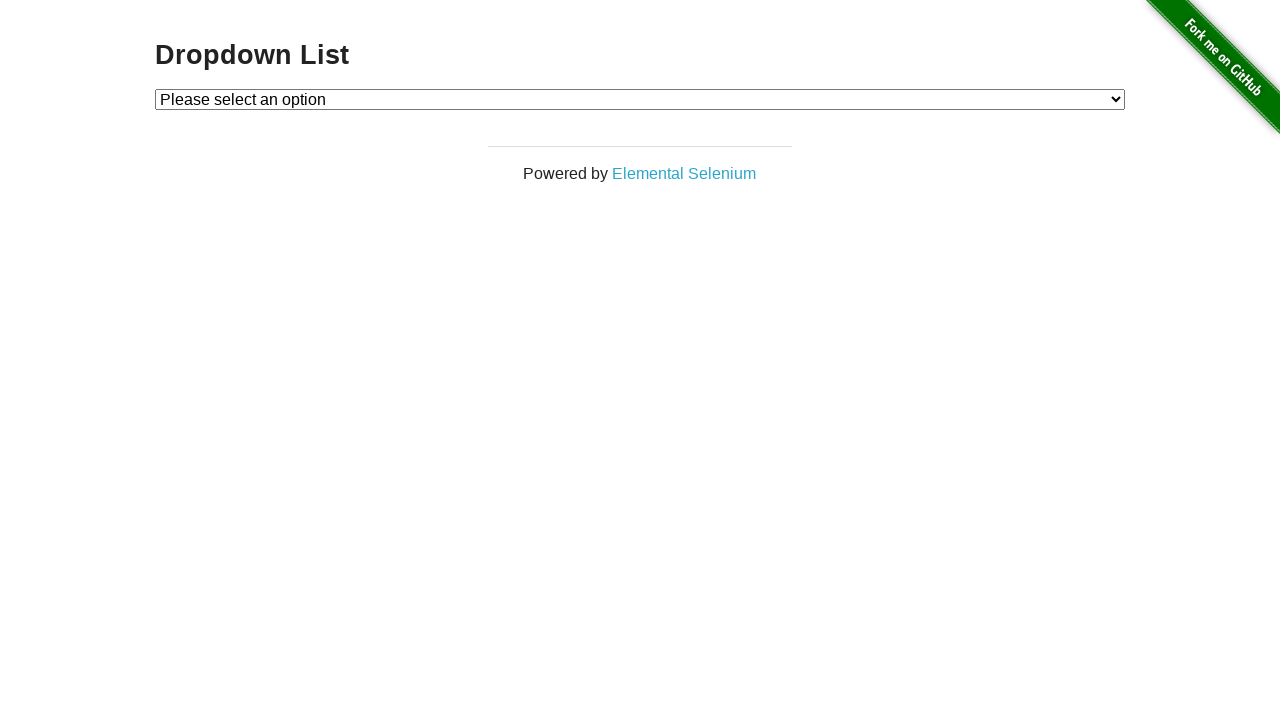

Waited for dropdown element to be available
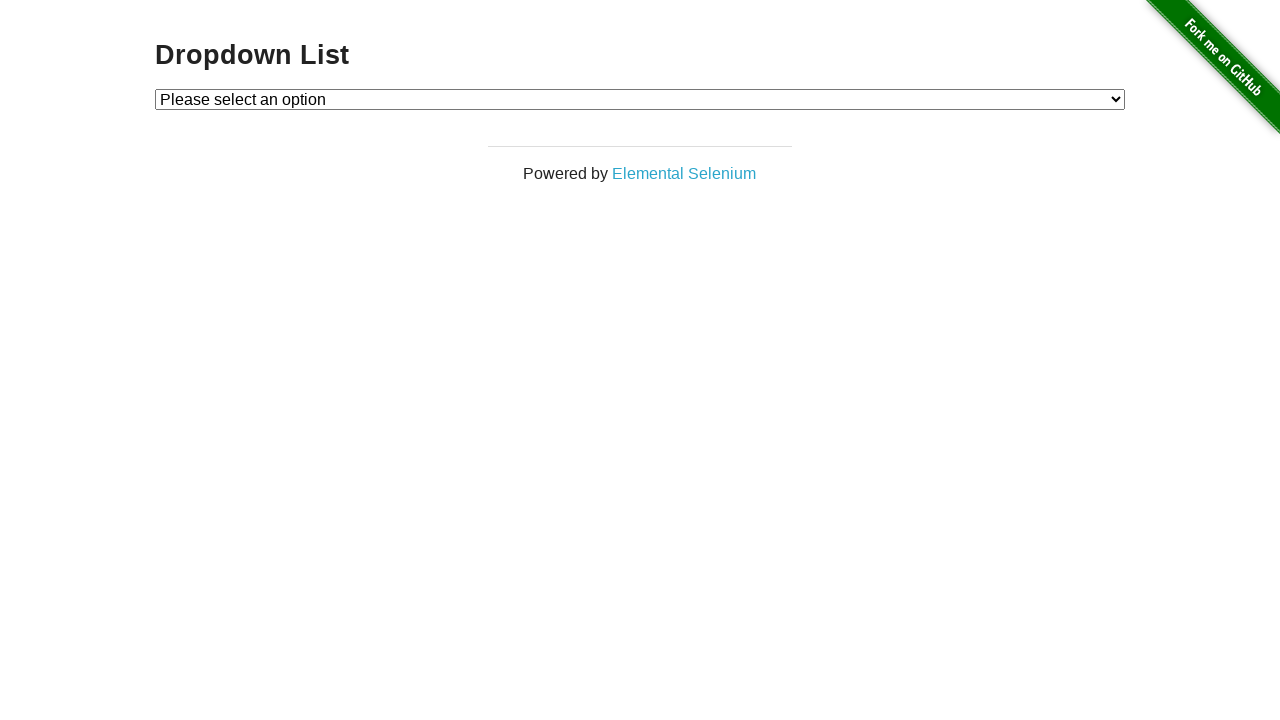

Selected 'Option 1' from the dropdown on #dropdown
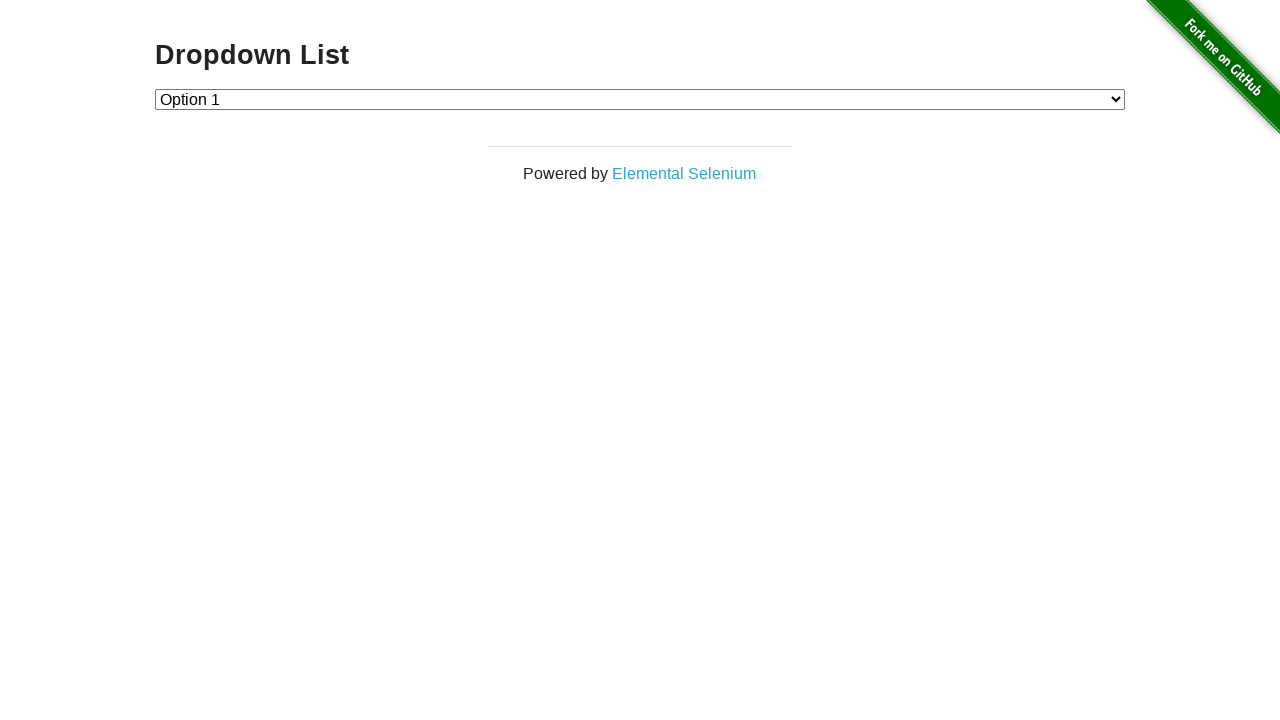

Retrieved selected dropdown value
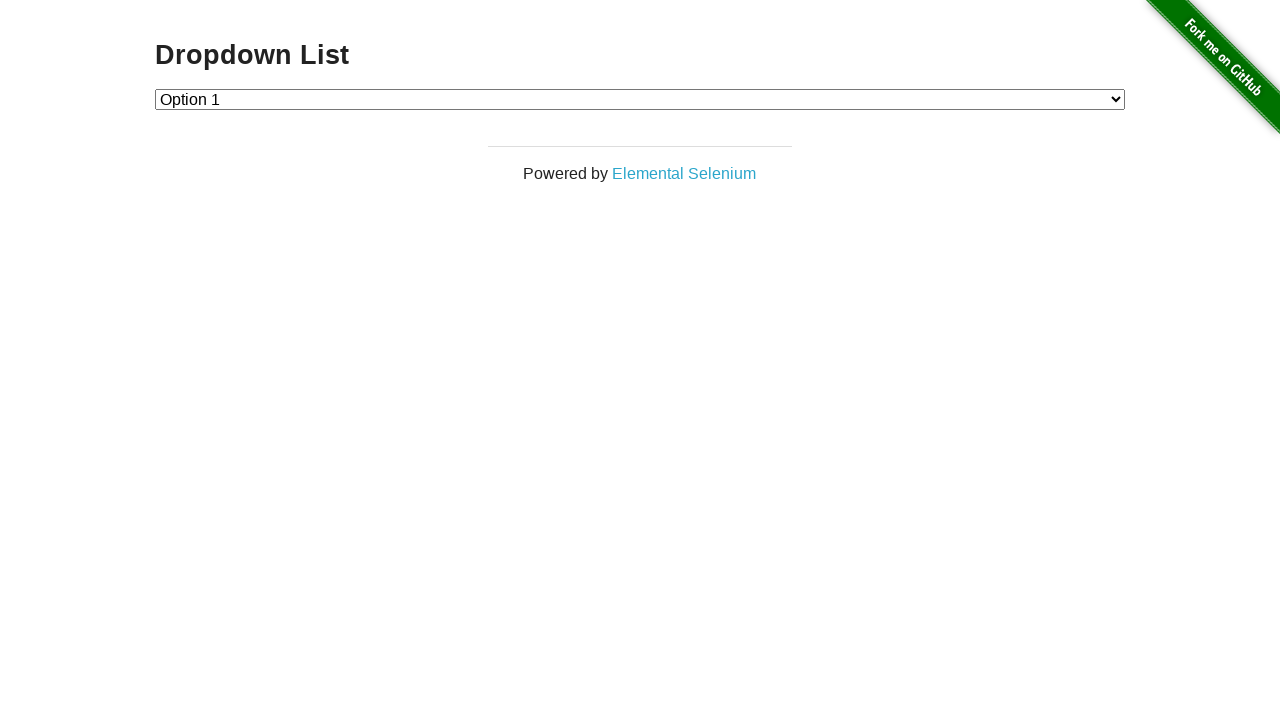

Verified that 'Option 1' (value '1') was successfully selected
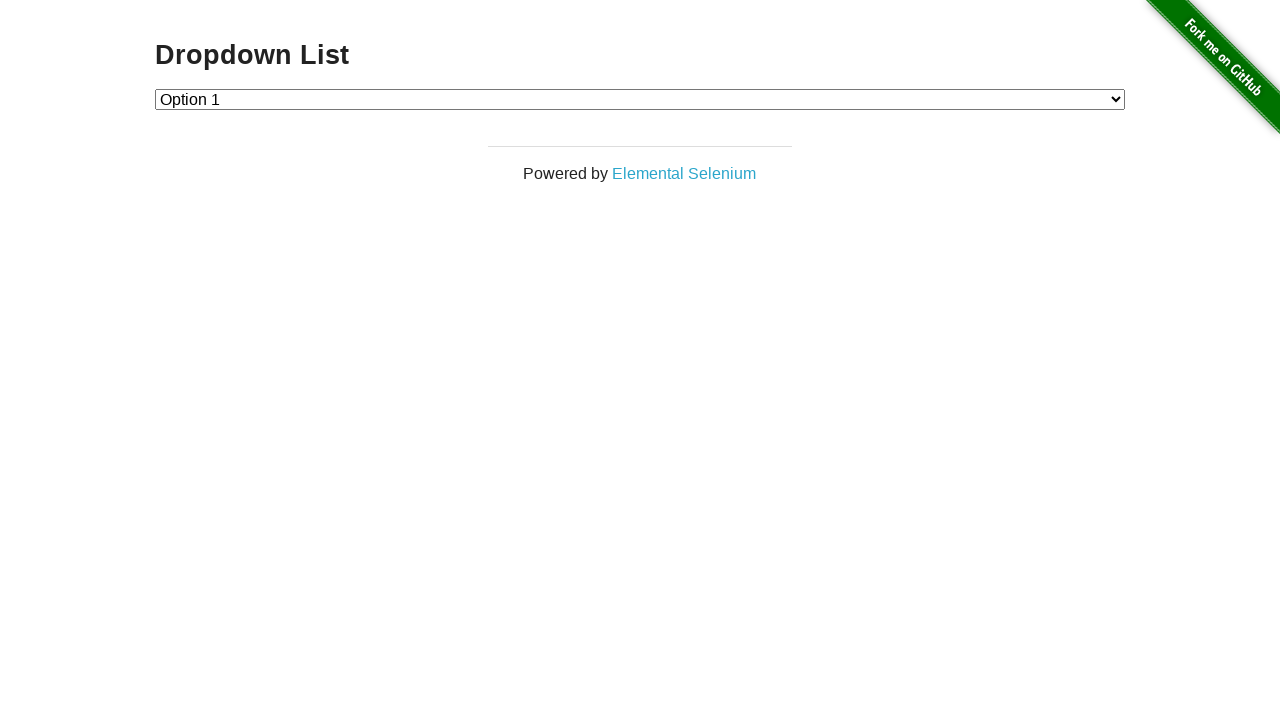

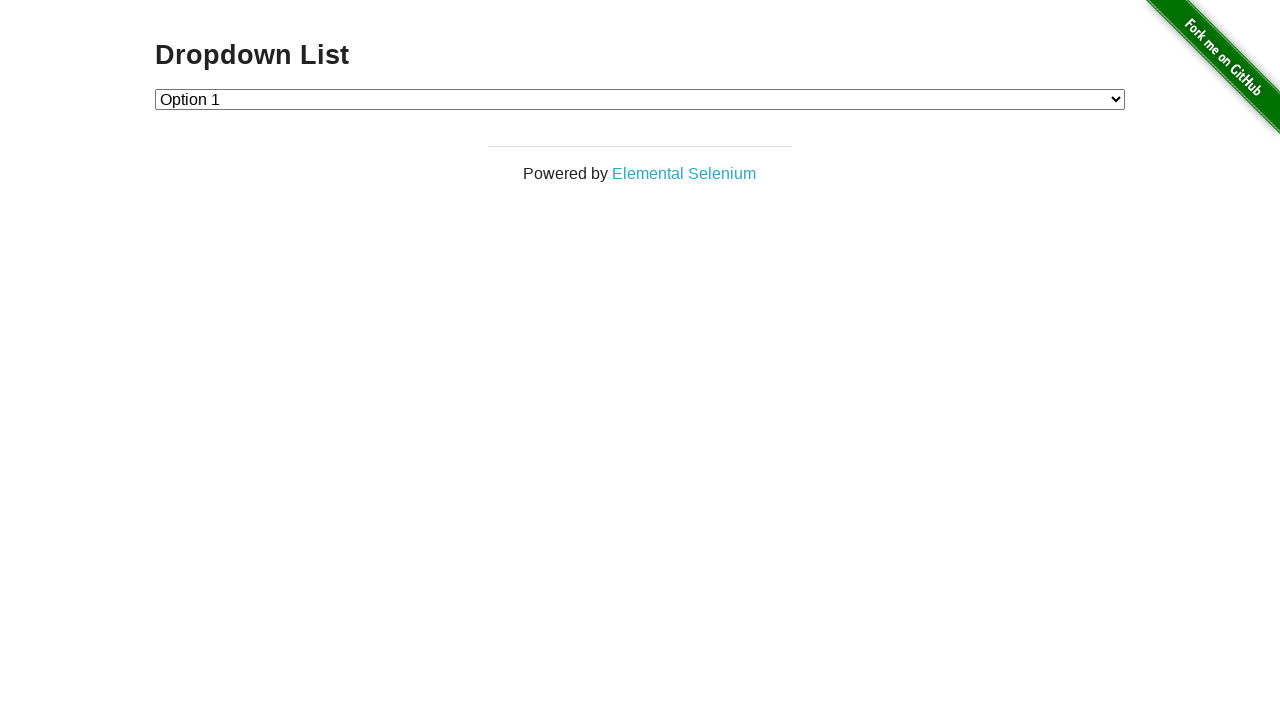